Tests text input functionality by entering text into a textarea field on the omayo blog page

Starting URL: https://omayo.blogspot.com

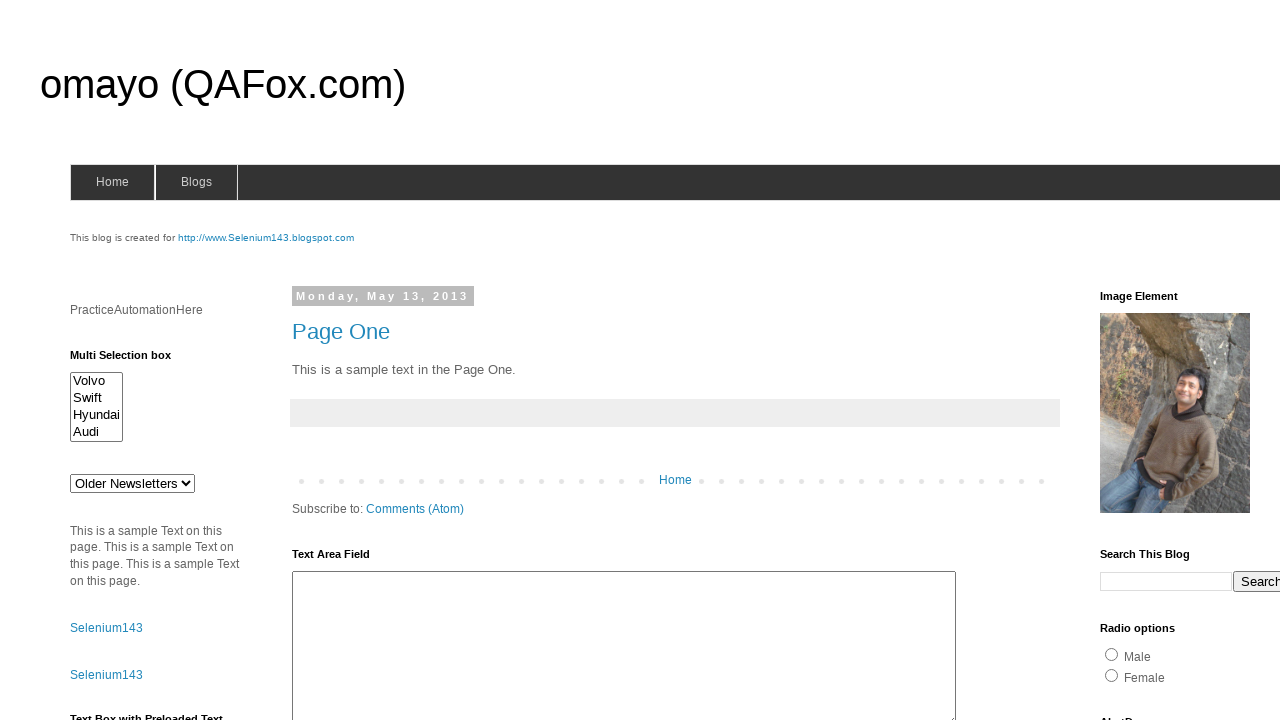

Entered 'Arun Motoori' into textarea field on #ta1
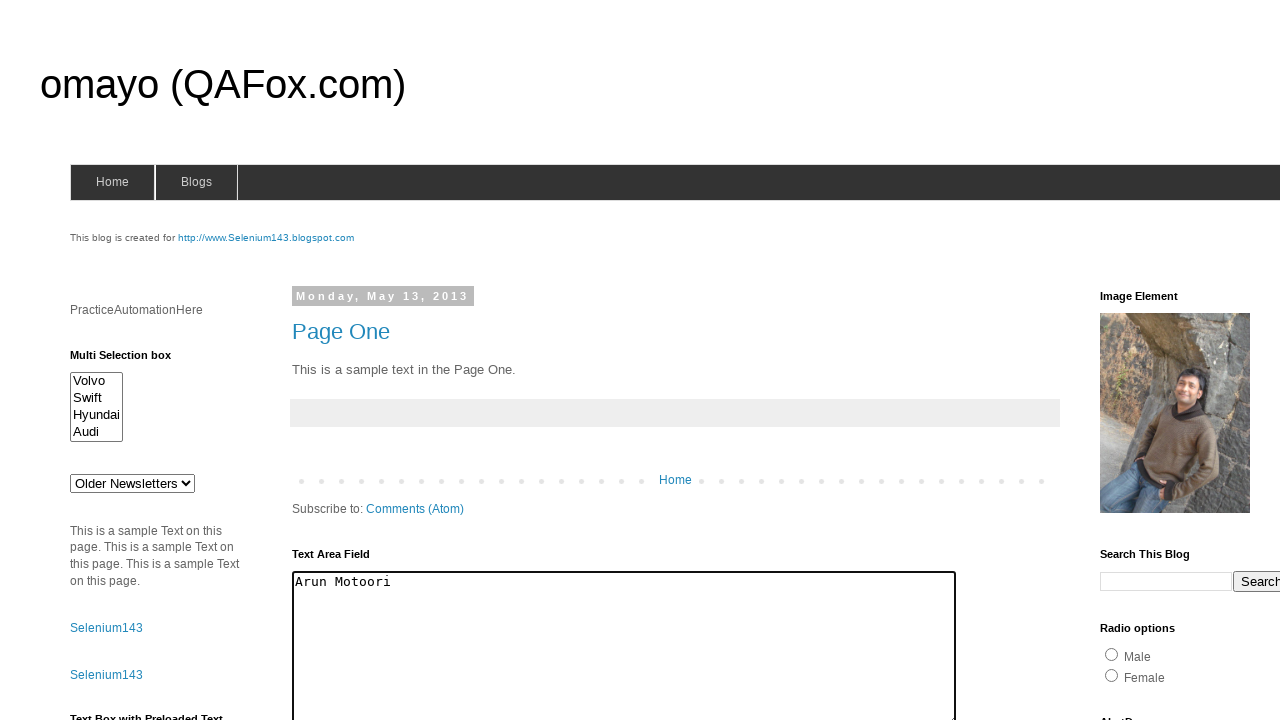

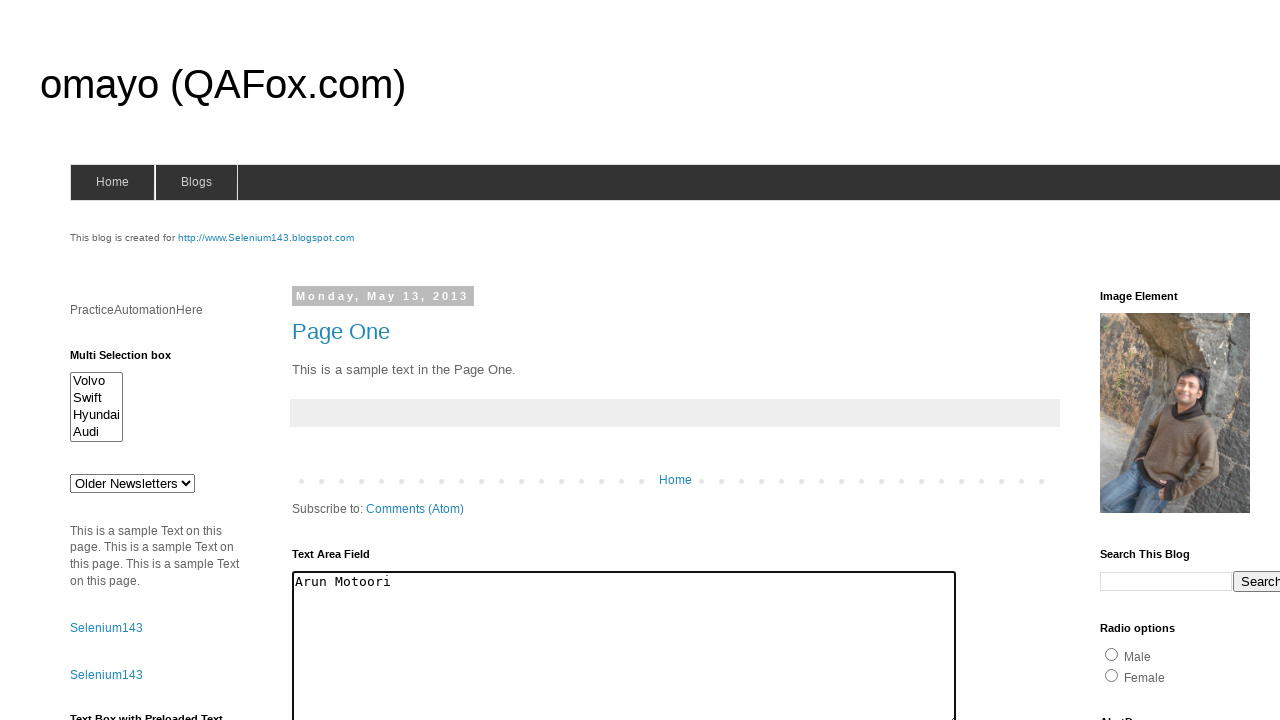